Tests iframe interaction by locating a single frame and filling an input field within it

Starting URL: https://demo.automationtesting.in/Frames.html

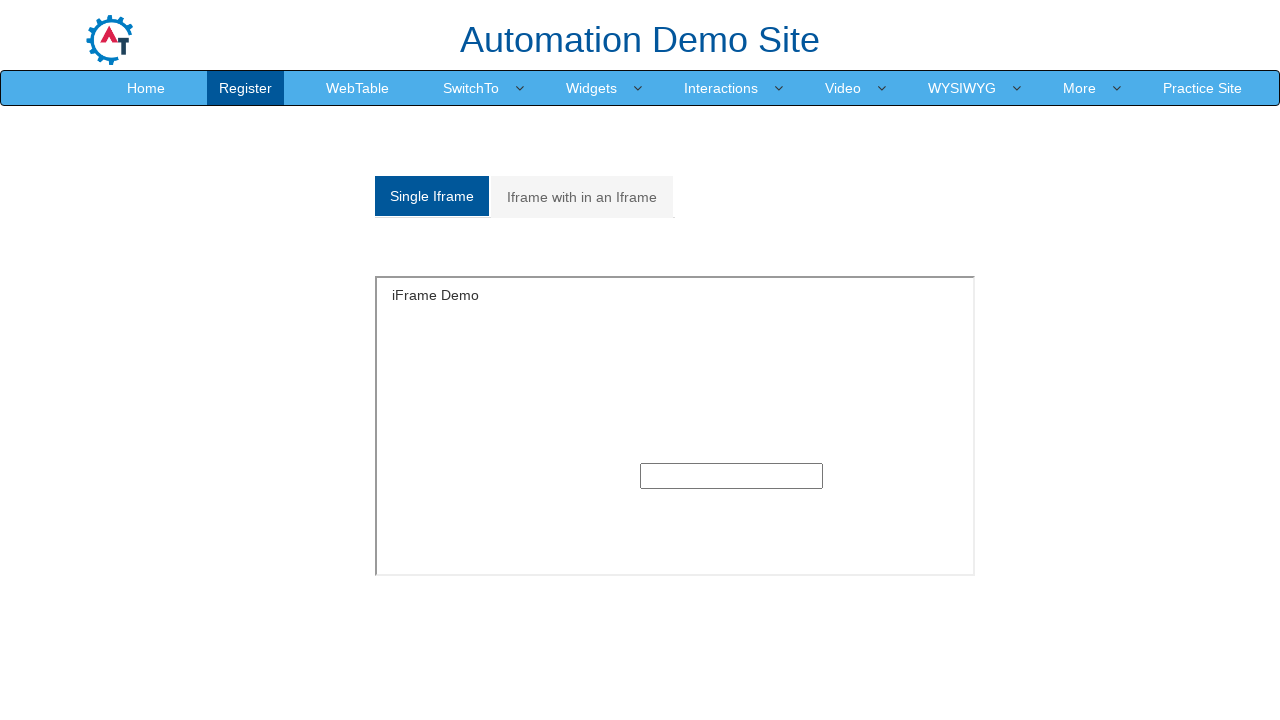

Filled input field within SingleFrame iframe with 'testing' on iframe[name='SingleFrame'] >> internal:control=enter-frame >> input
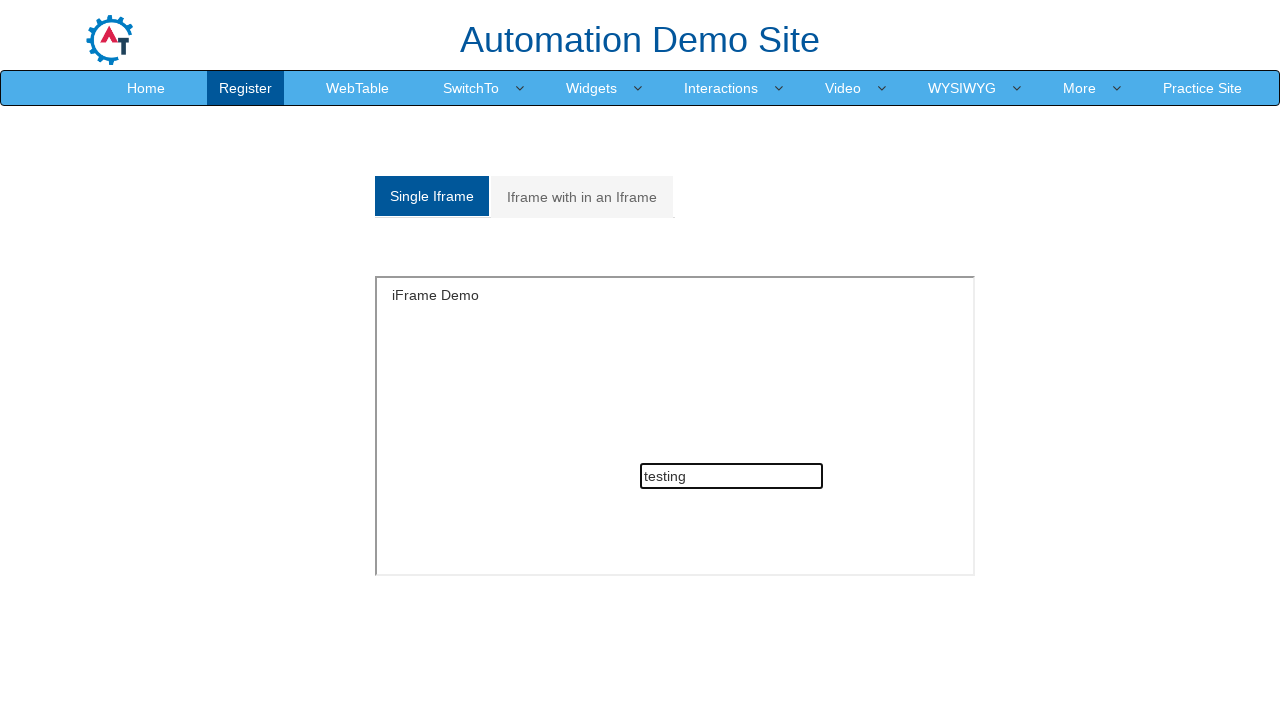

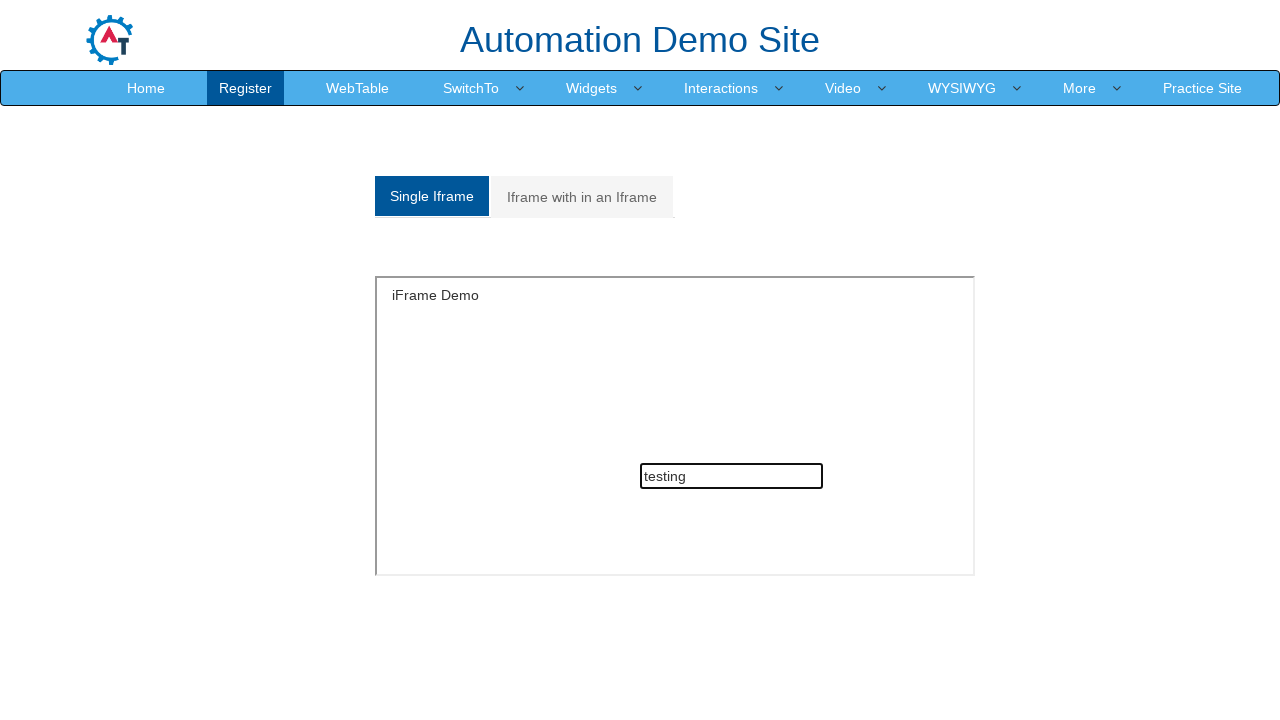